Tests loading behavior by clicking a button and waiting for a green and blue finish element to become visible

Starting URL: https://kristinek.github.io/site/examples/loading_color

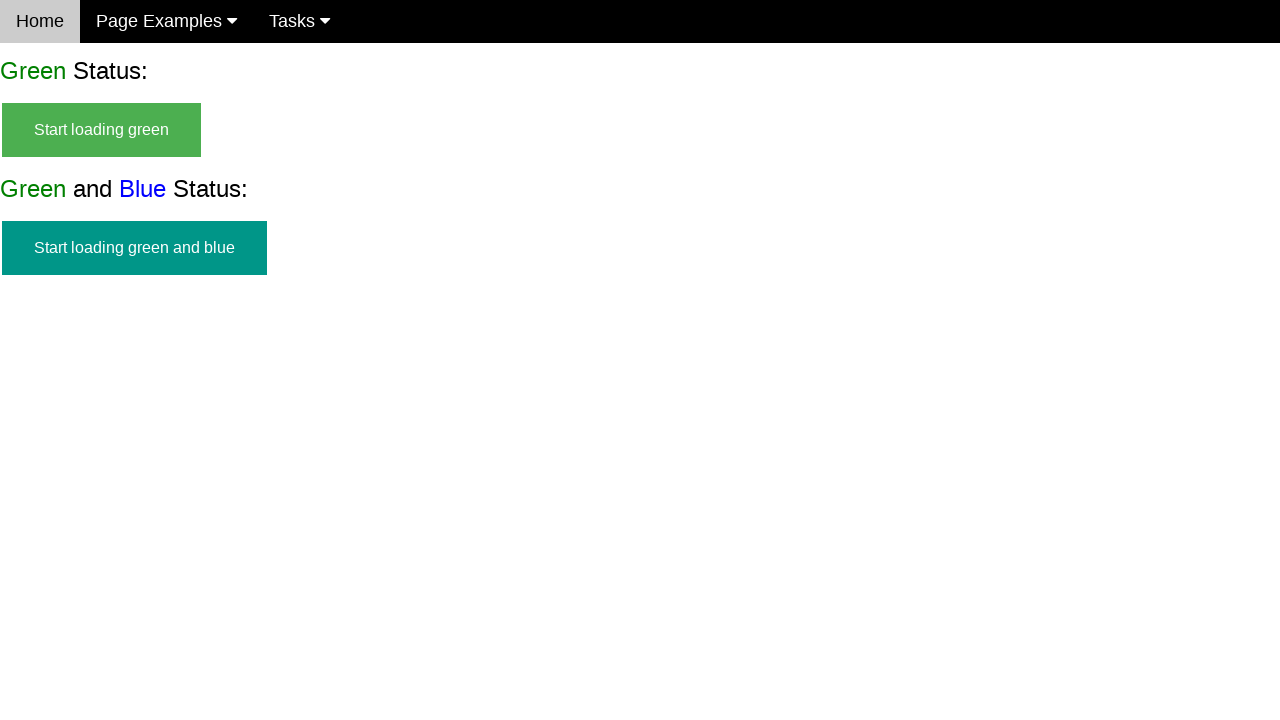

Clicked the start green and blue button at (134, 248) on button#start_green_and_blue
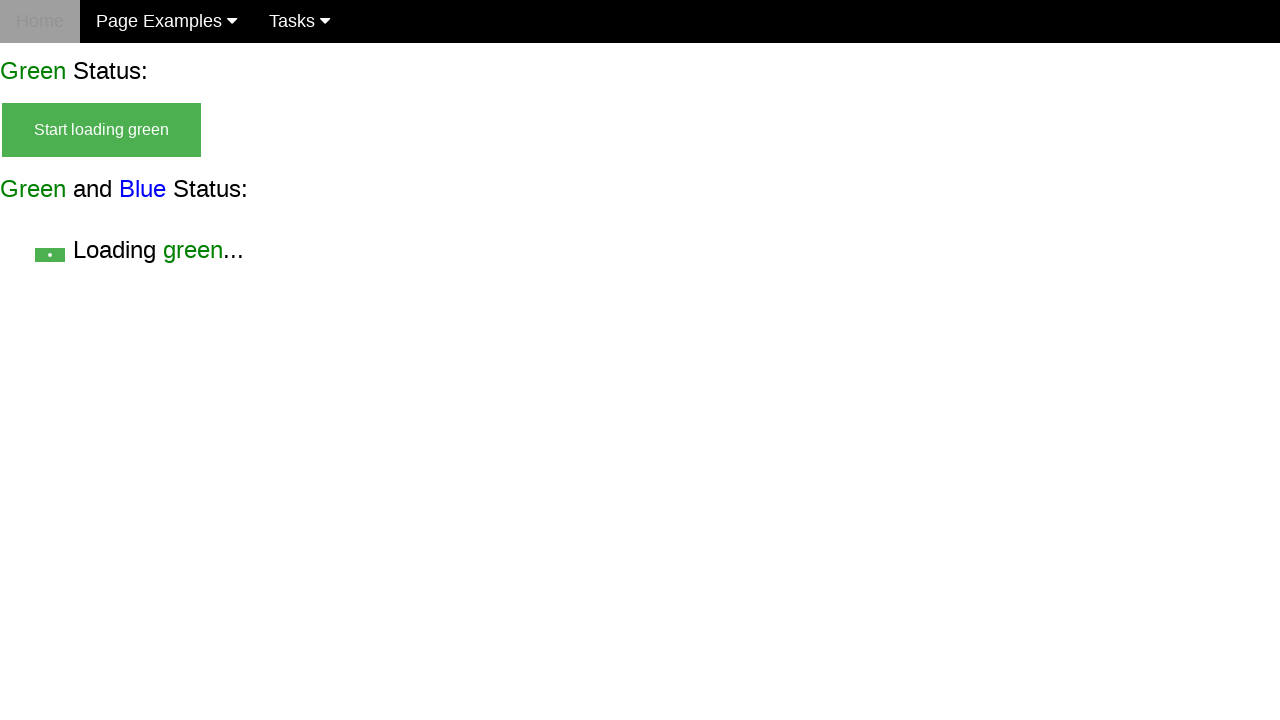

Finish green and blue element became visible
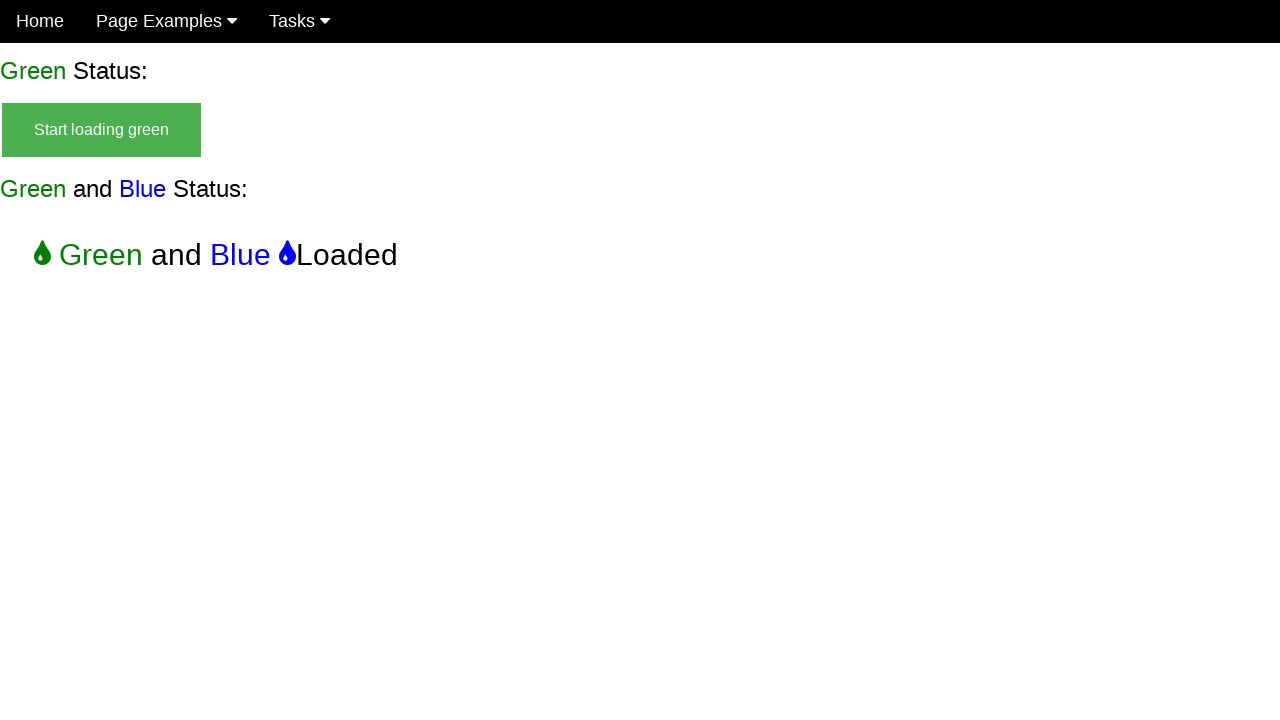

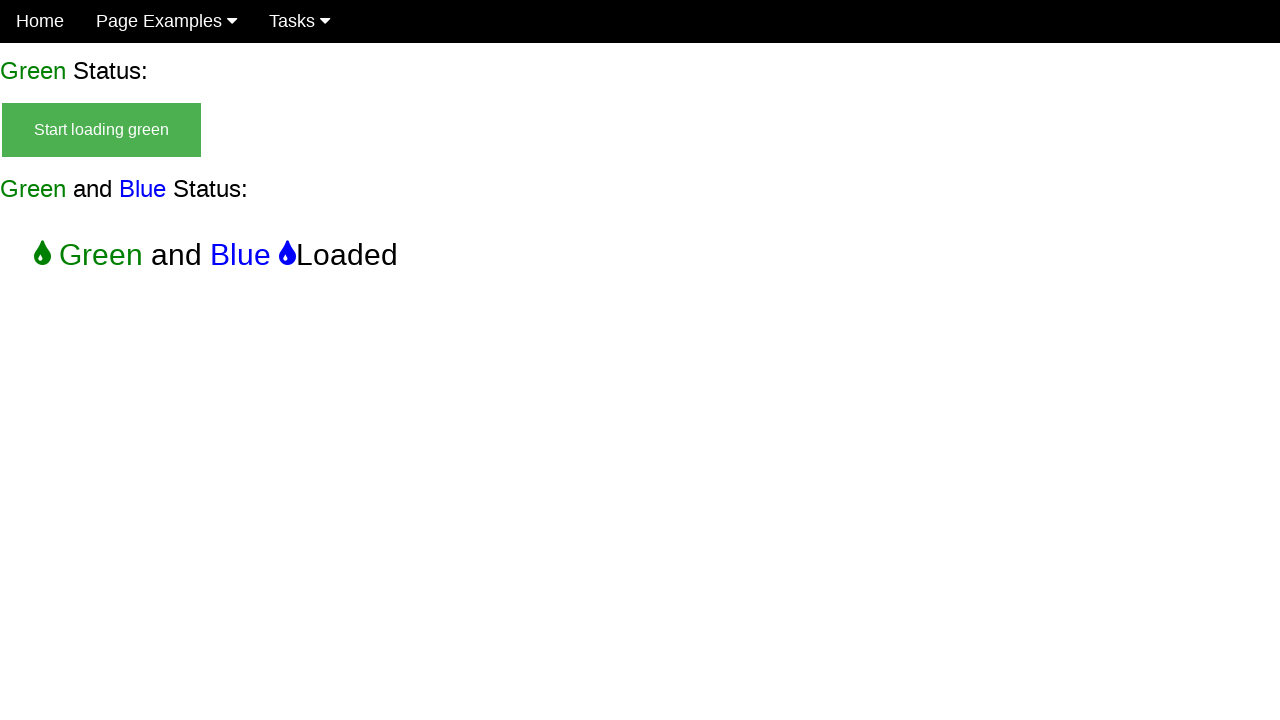